Tests all buttons on the page by clicking each one in sequence and verifying the clicked button message appears

Starting URL: https://test-with-me-app.vercel.app/learning/web-elements/elements/button

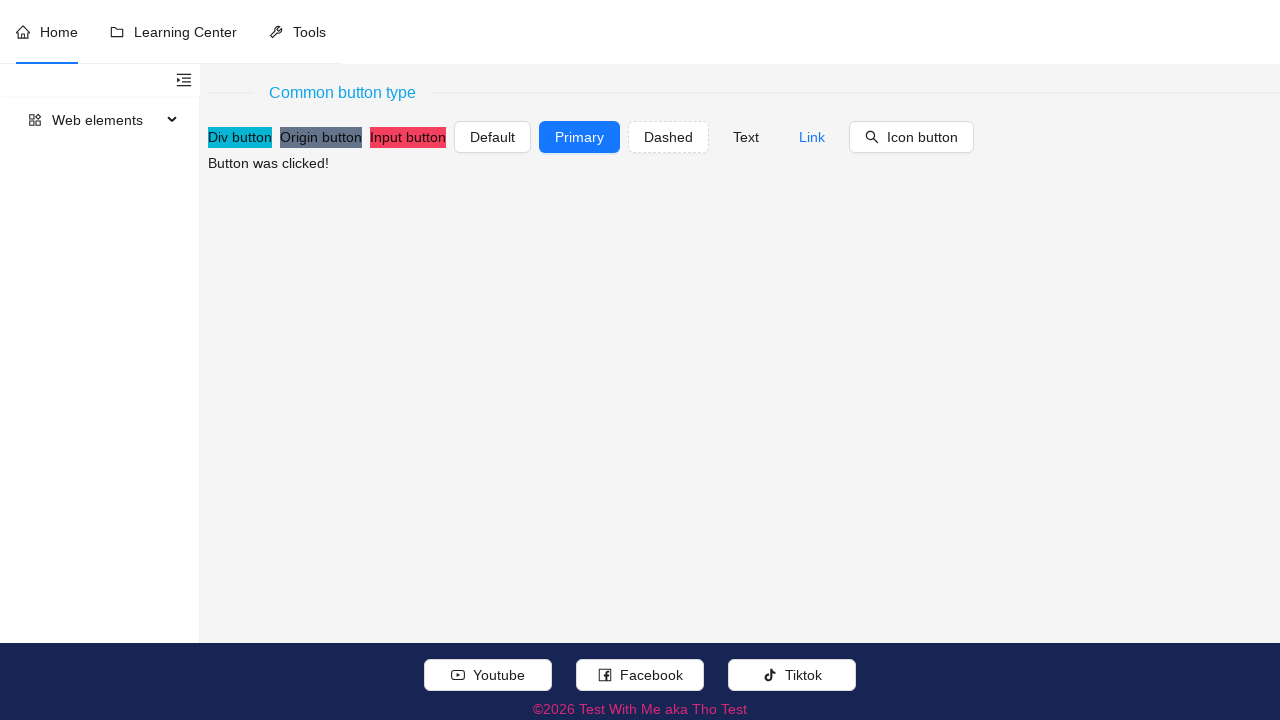

Waited for button container to load
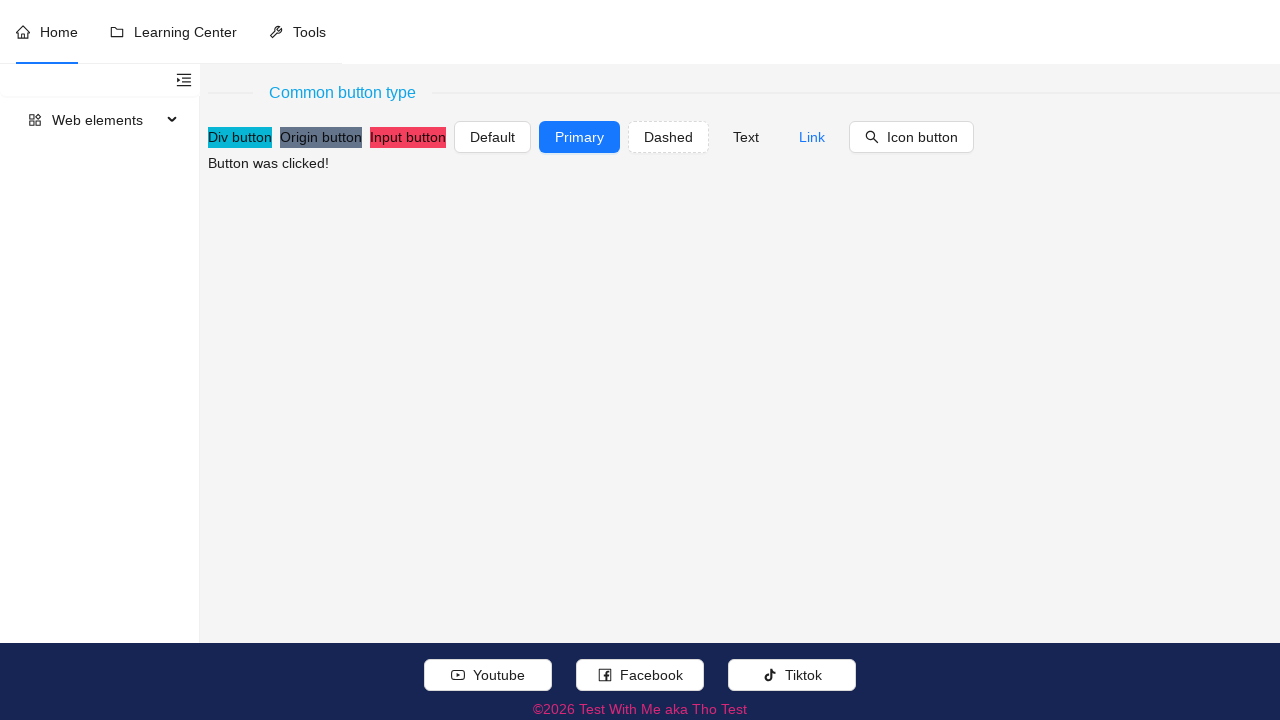

Found 9 buttons on the page
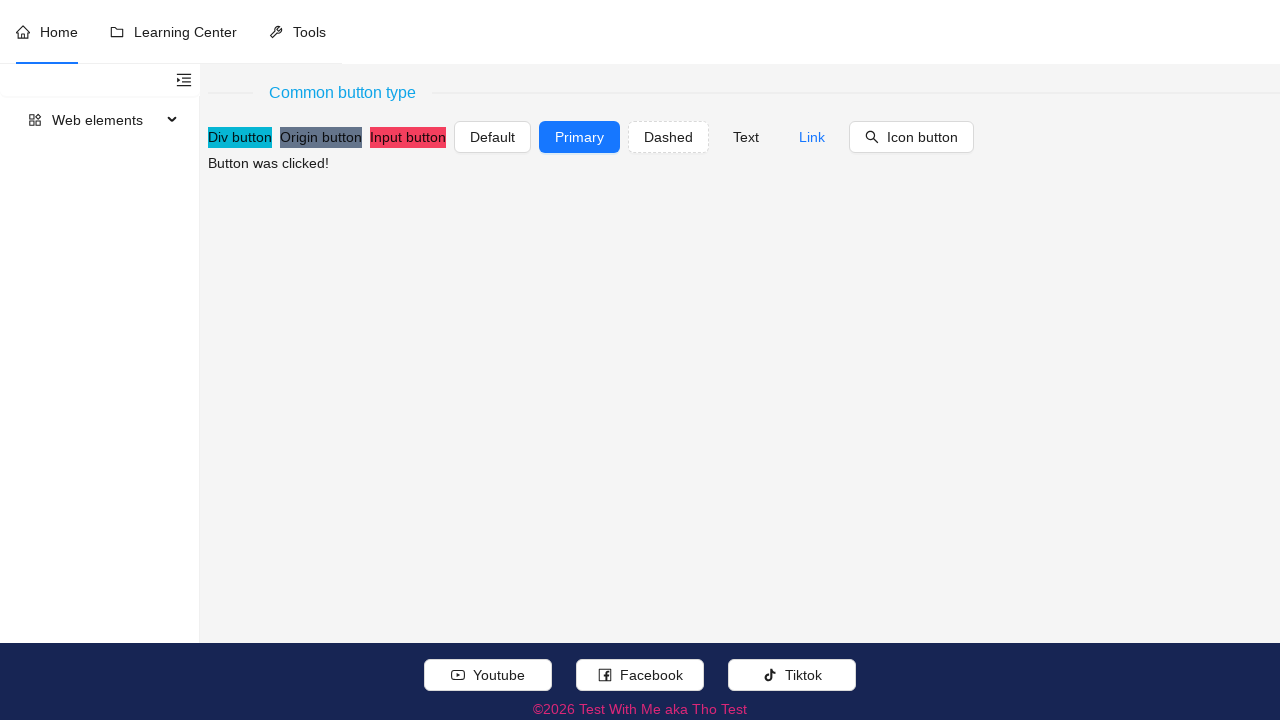

Clicked button 1 of 9 at (240, 137) on xpath=//div[contains(concat(' ',normalize-space(@class),' '),' ant-flex css-vryr
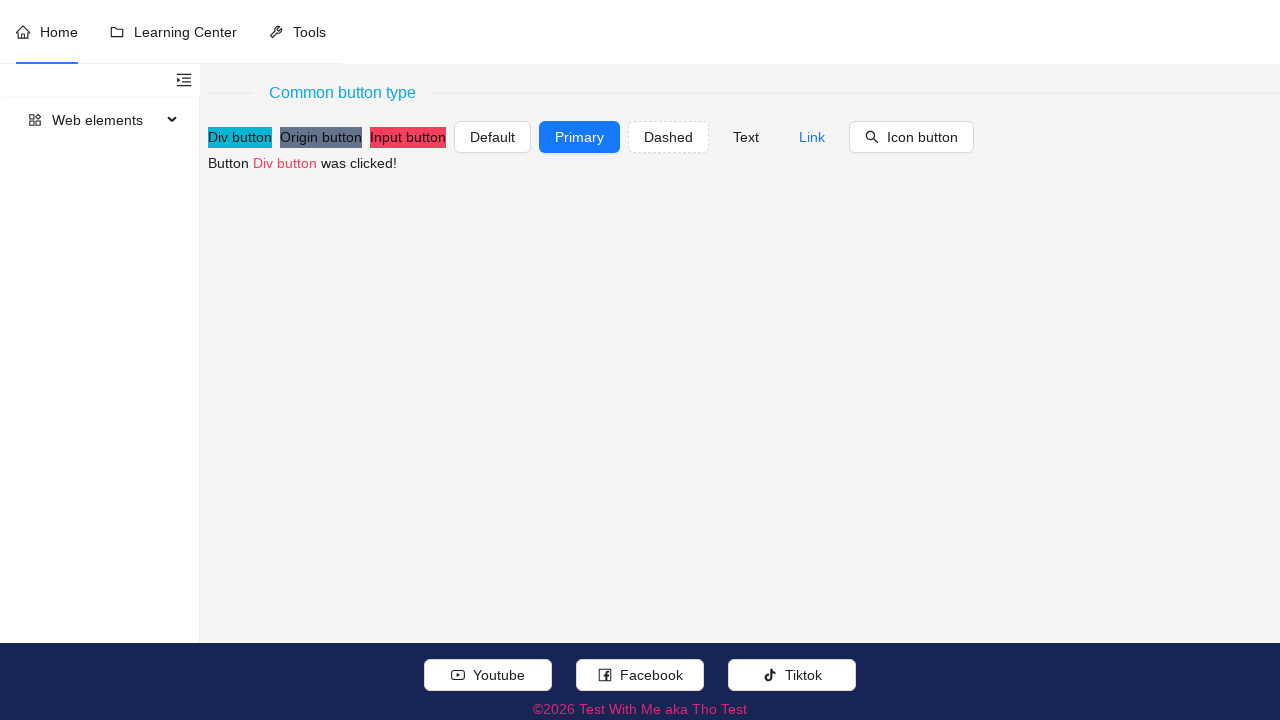

Verified 'Button was clicked!' message appeared for button 1
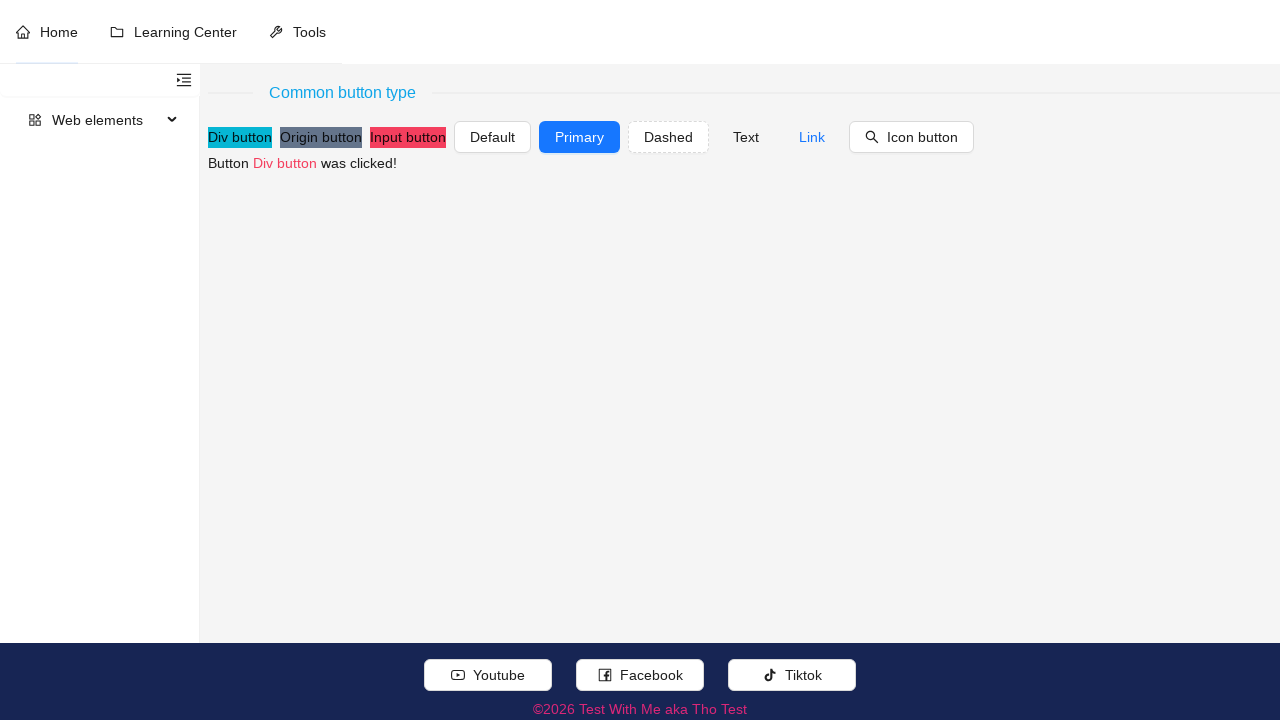

Clicked button 2 of 9 at (321, 137) on xpath=//div[contains(concat(' ',normalize-space(@class),' '),' ant-flex css-vryr
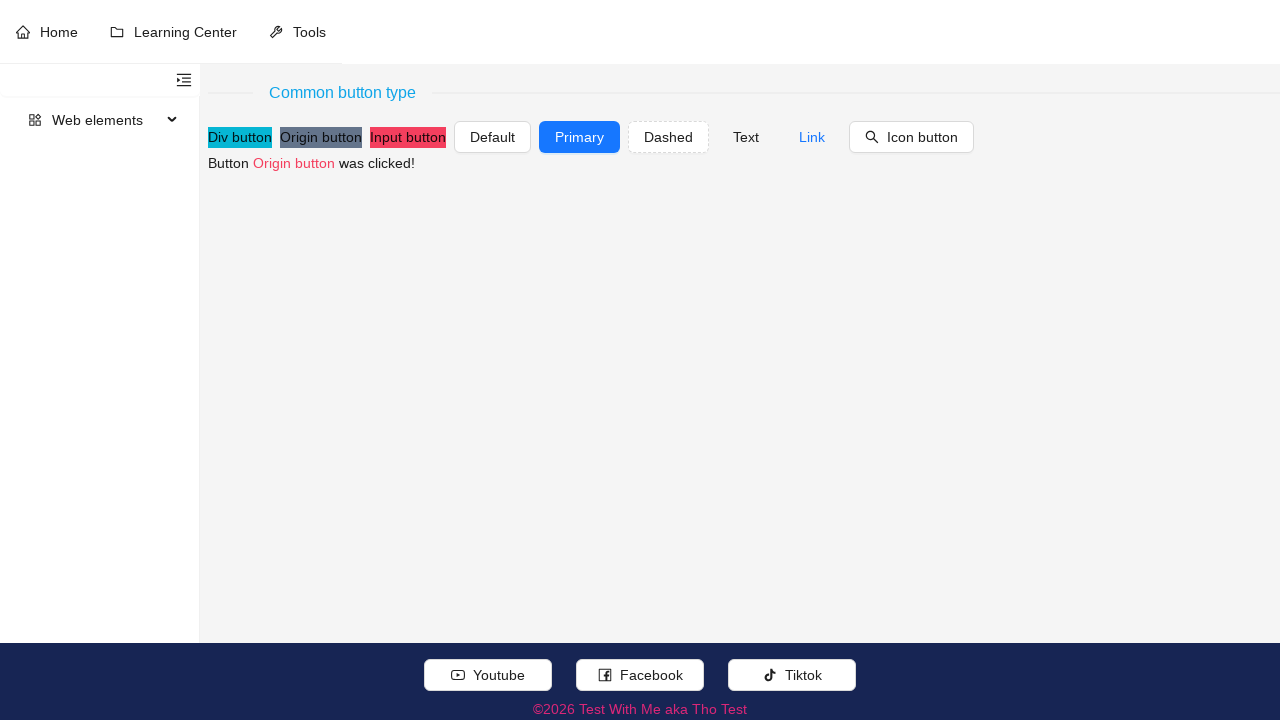

Verified 'Button was clicked!' message appeared for button 2
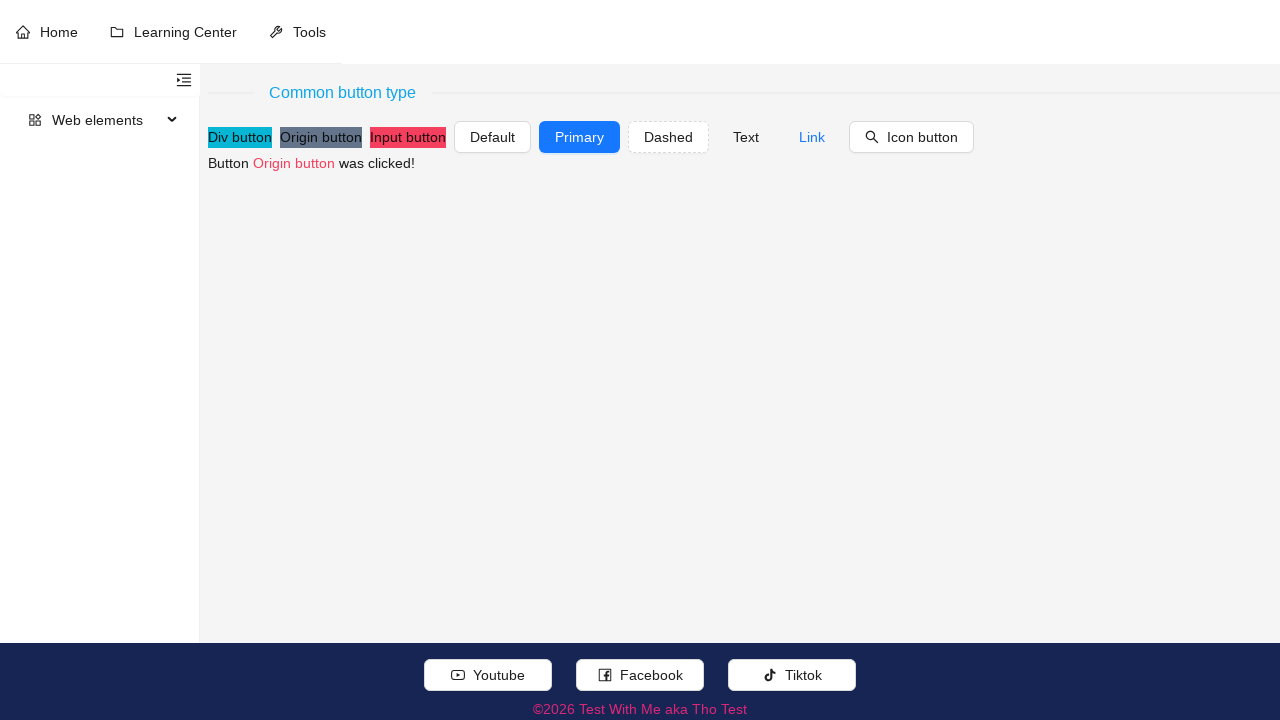

Clicked button 3 of 9 at (408, 137) on xpath=//div[contains(concat(' ',normalize-space(@class),' '),' ant-flex css-vryr
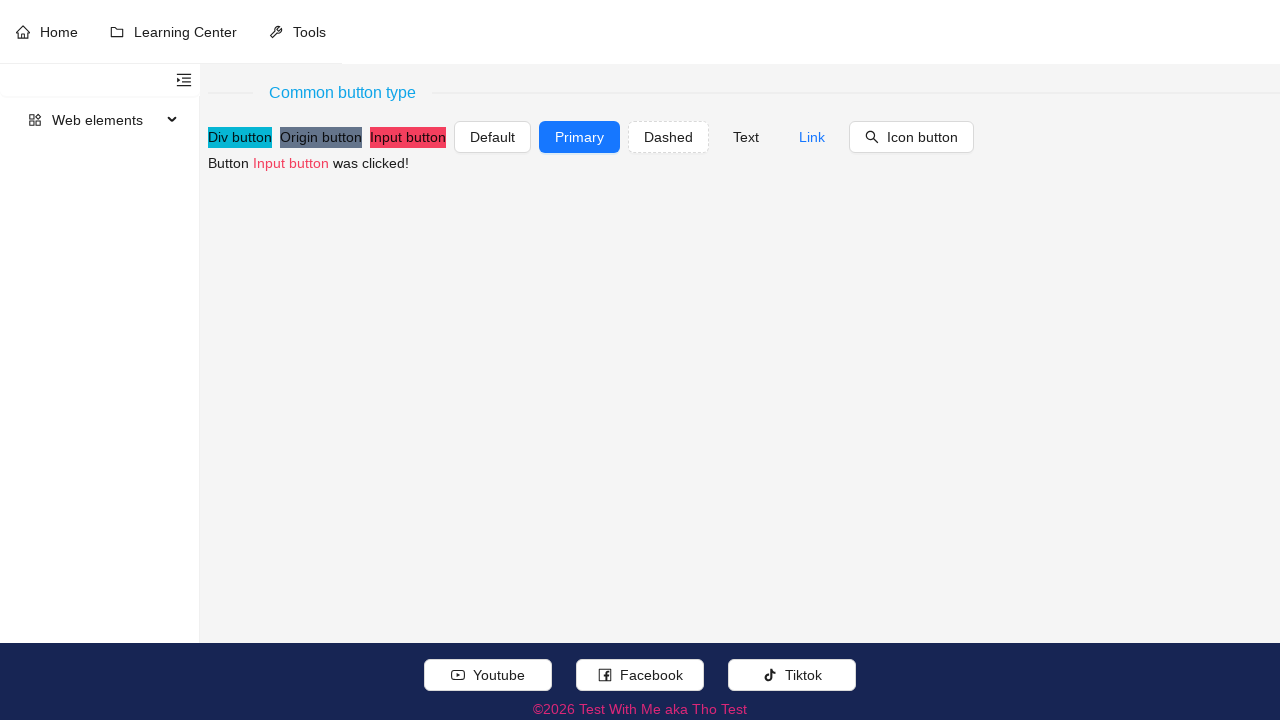

Verified 'Button was clicked!' message appeared for button 3
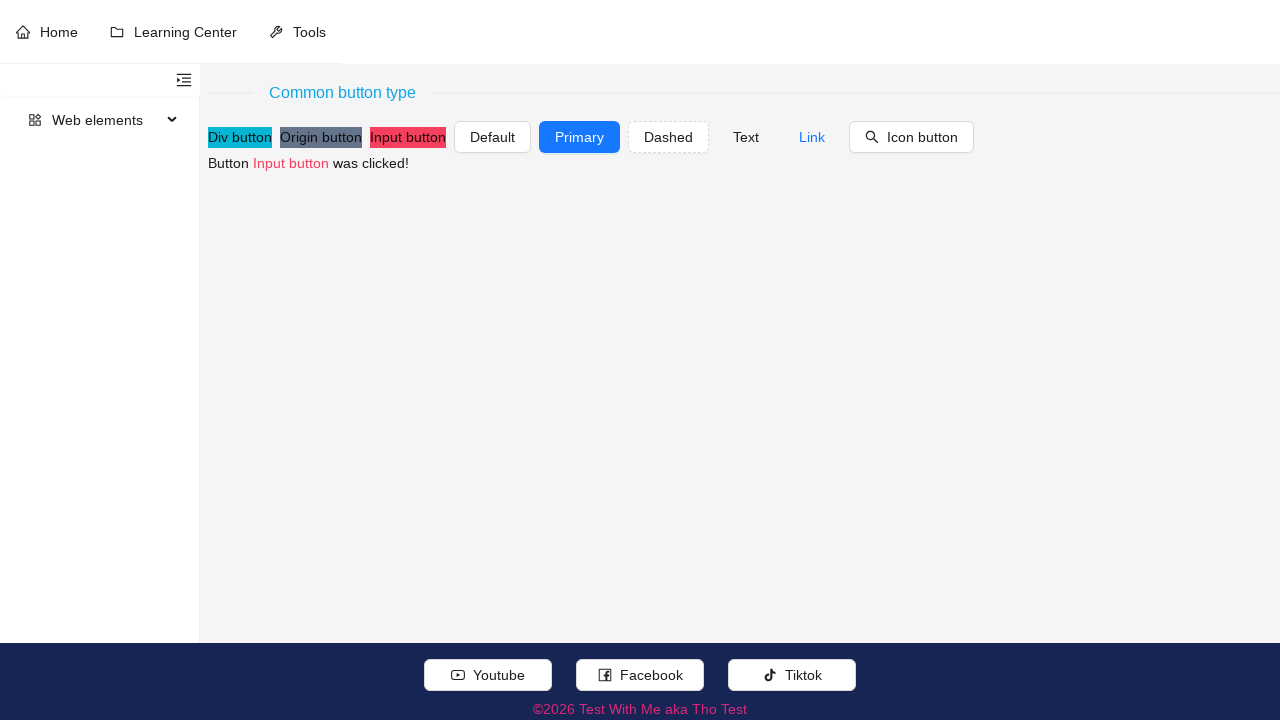

Clicked button 4 of 9 at (492, 137) on xpath=//div[contains(concat(' ',normalize-space(@class),' '),' ant-flex css-vryr
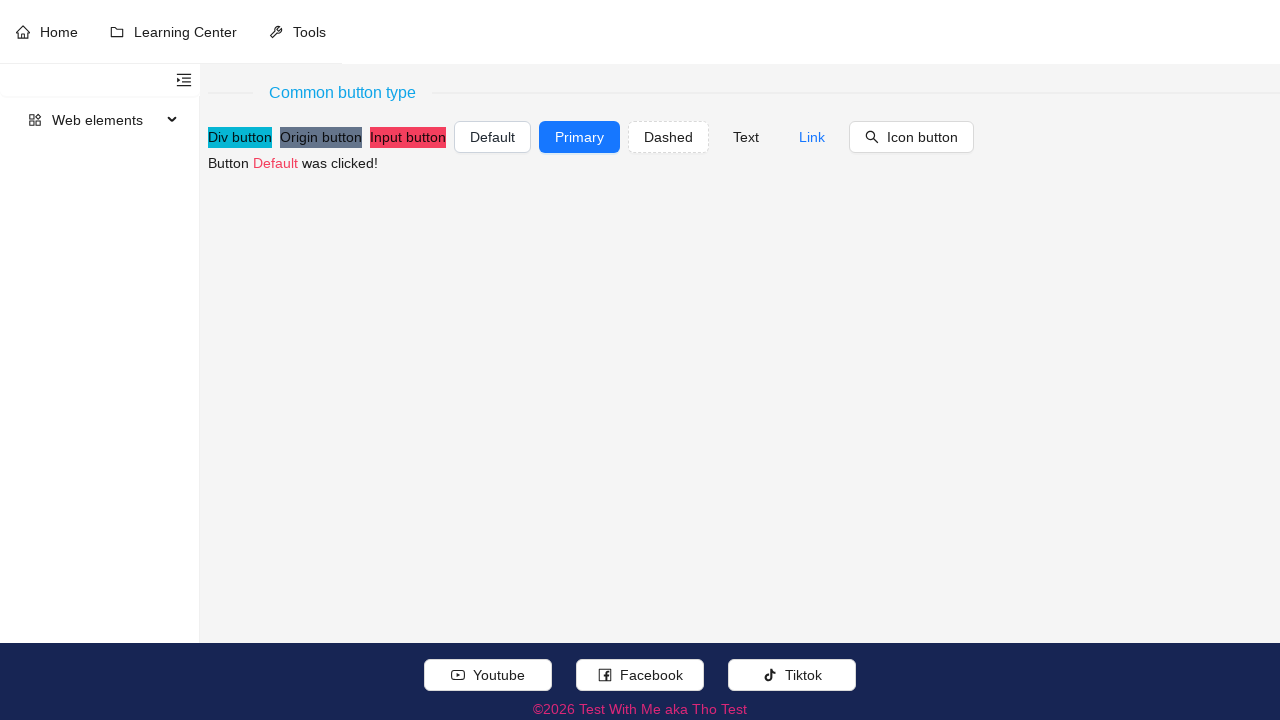

Verified 'Button was clicked!' message appeared for button 4
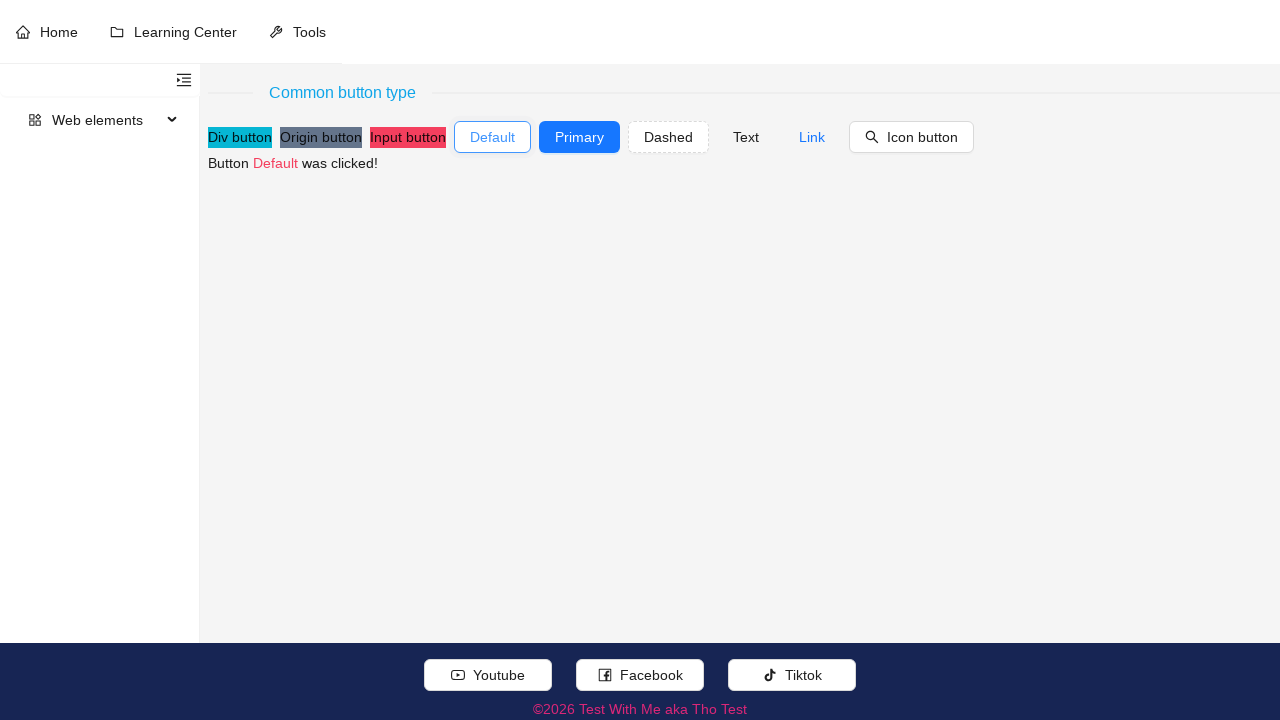

Clicked button 5 of 9 at (580, 137) on xpath=//div[contains(concat(' ',normalize-space(@class),' '),' ant-flex css-vryr
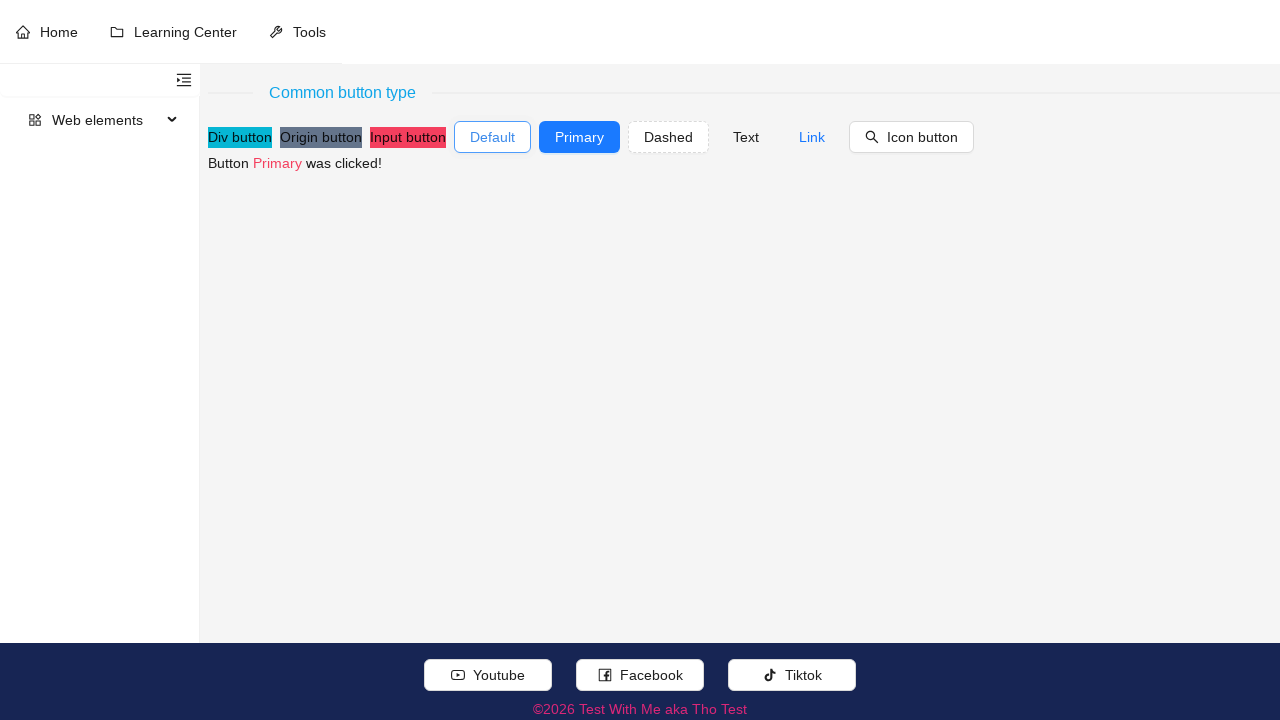

Verified 'Button was clicked!' message appeared for button 5
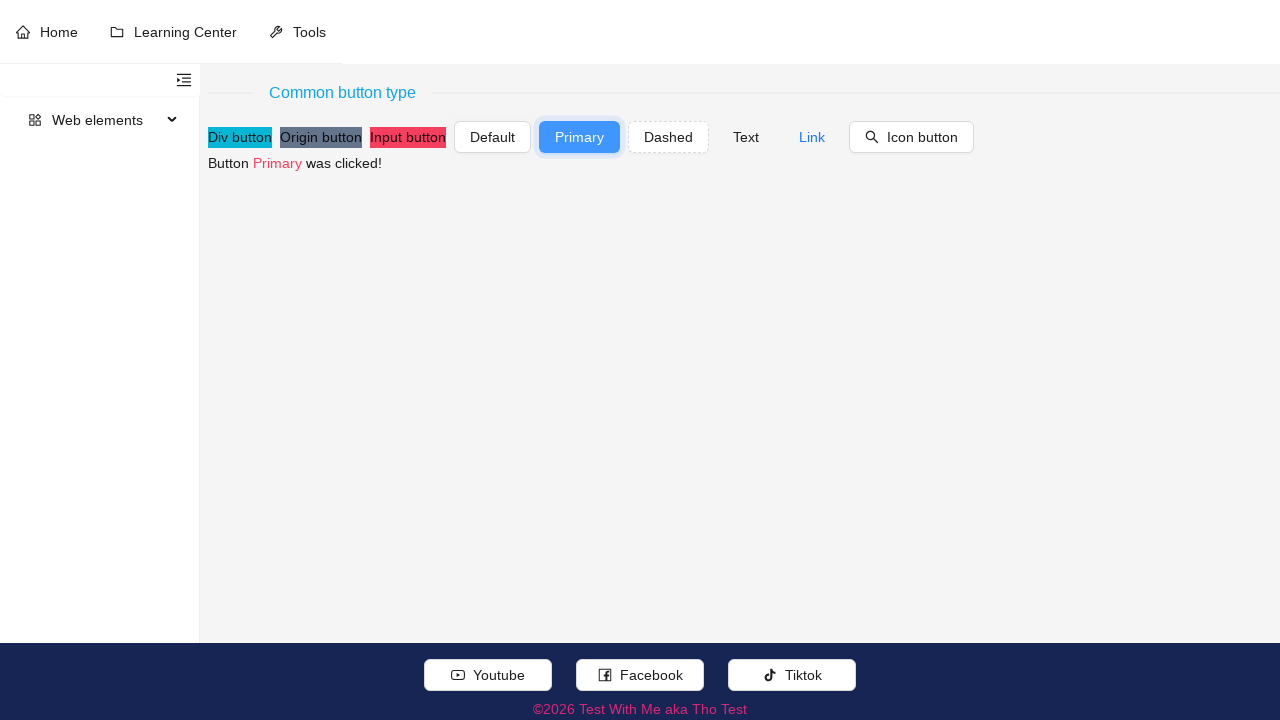

Clicked button 6 of 9 at (668, 137) on xpath=//div[contains(concat(' ',normalize-space(@class),' '),' ant-flex css-vryr
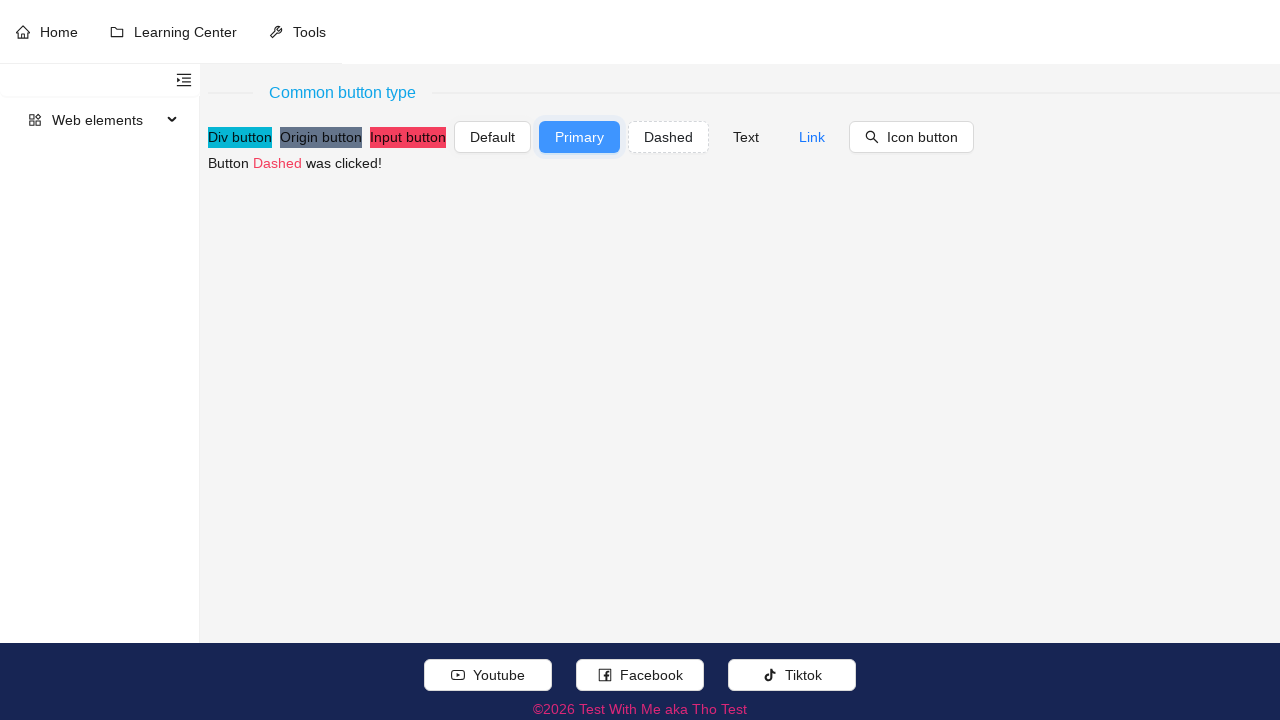

Verified 'Button was clicked!' message appeared for button 6
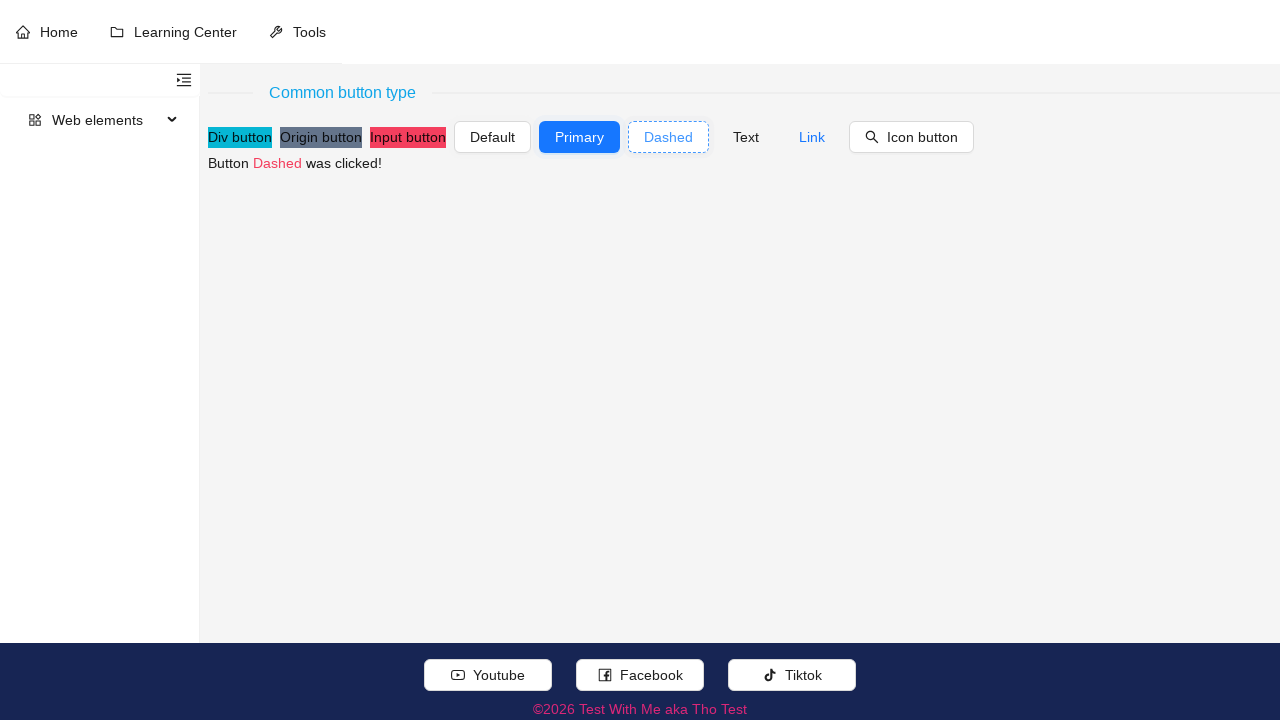

Clicked button 7 of 9 at (746, 137) on xpath=//div[contains(concat(' ',normalize-space(@class),' '),' ant-flex css-vryr
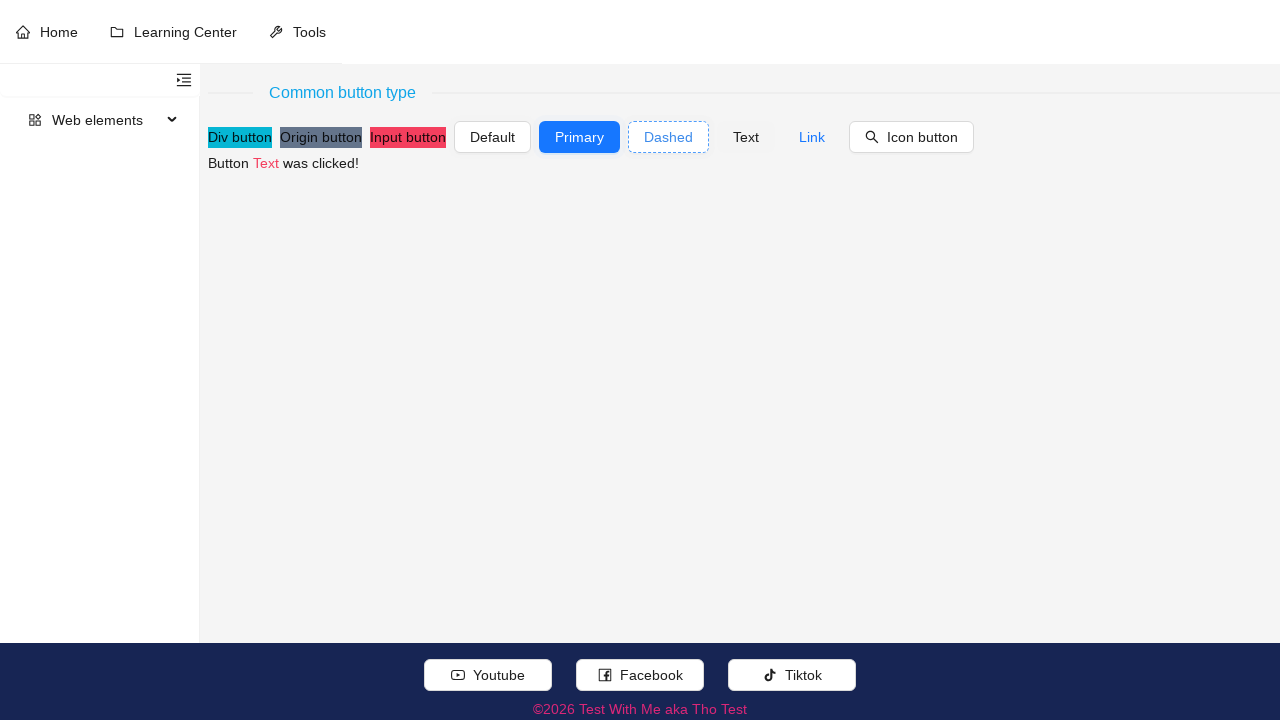

Verified 'Button was clicked!' message appeared for button 7
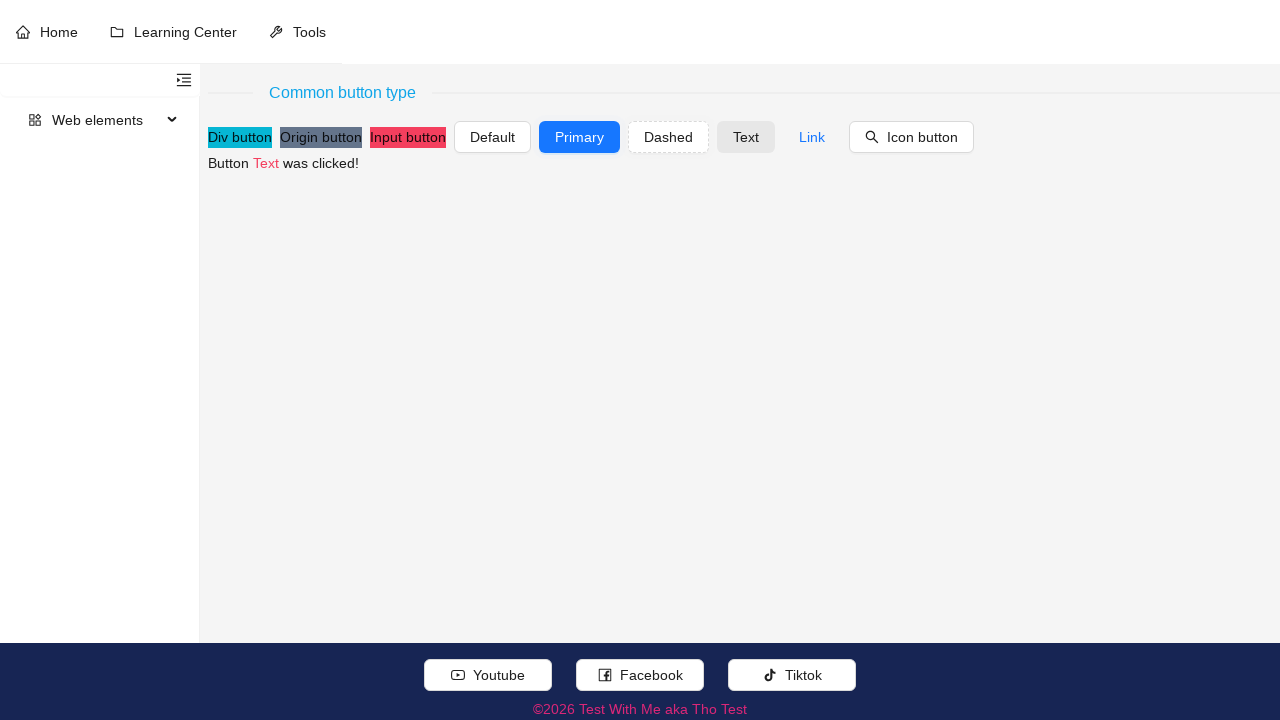

Clicked button 8 of 9 at (812, 137) on xpath=//div[contains(concat(' ',normalize-space(@class),' '),' ant-flex css-vryr
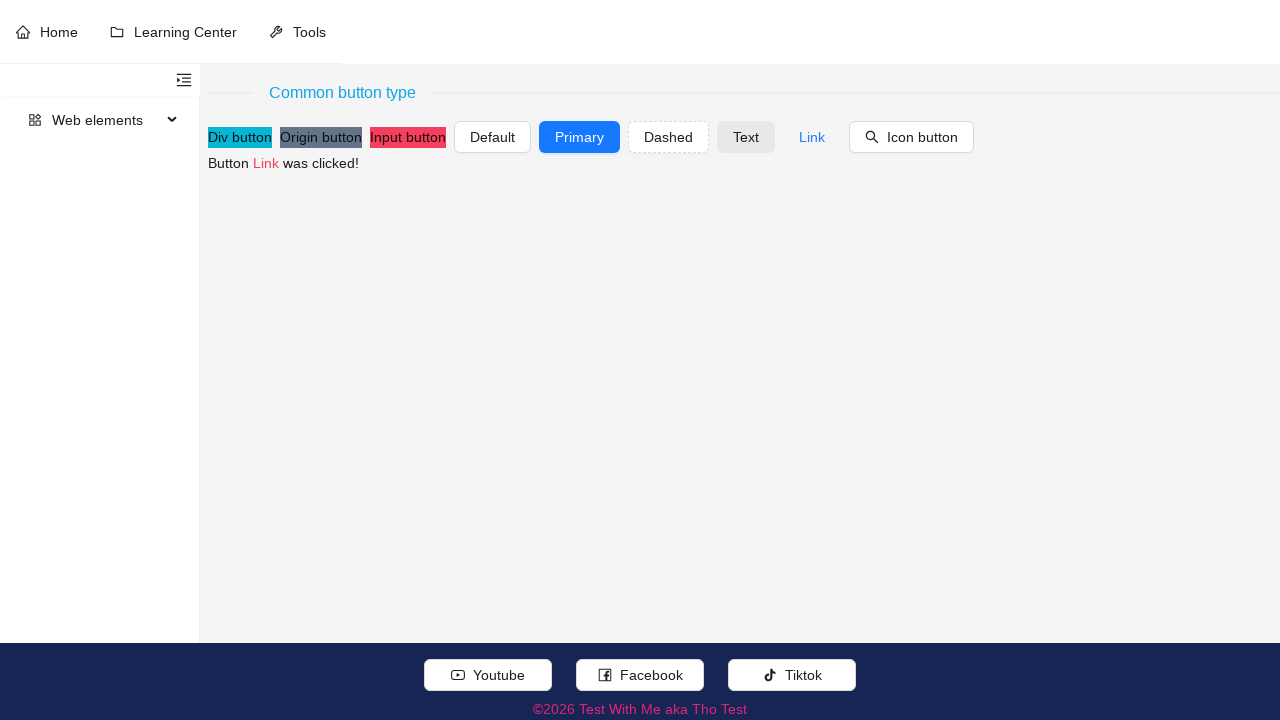

Verified 'Button was clicked!' message appeared for button 8
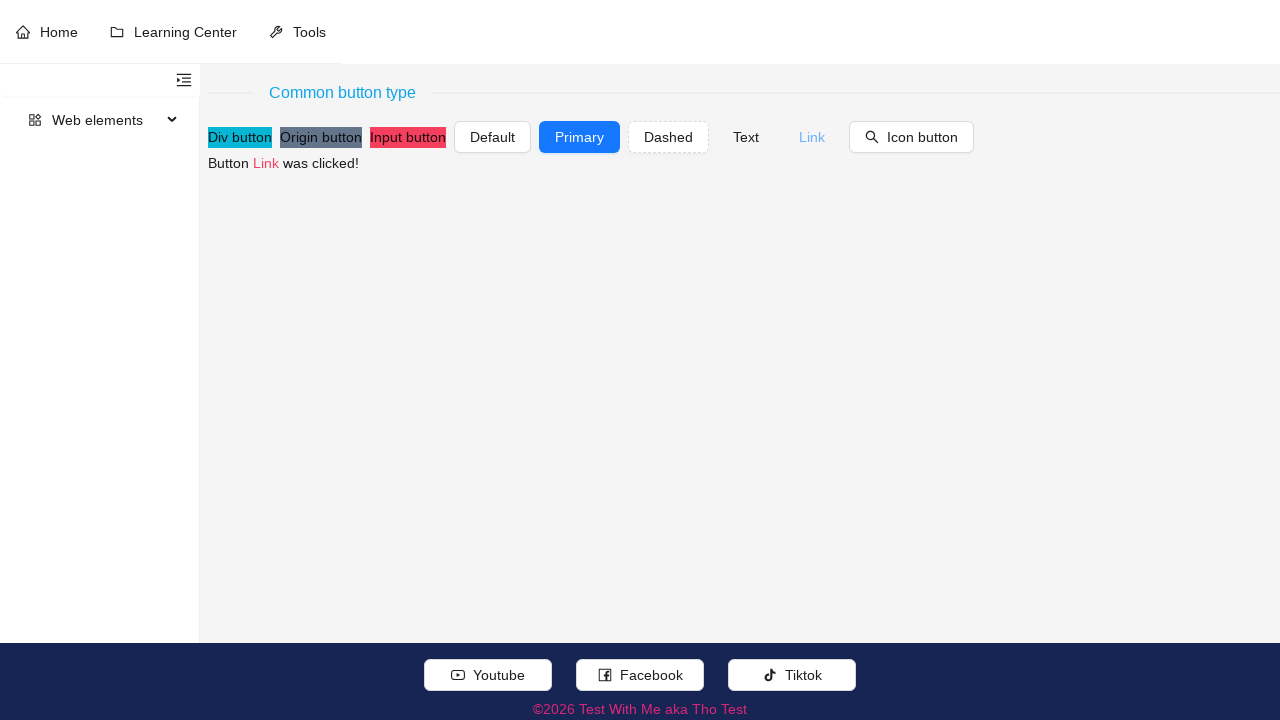

Clicked button 9 of 9 at (912, 137) on xpath=//div[contains(concat(' ',normalize-space(@class),' '),' ant-flex css-vryr
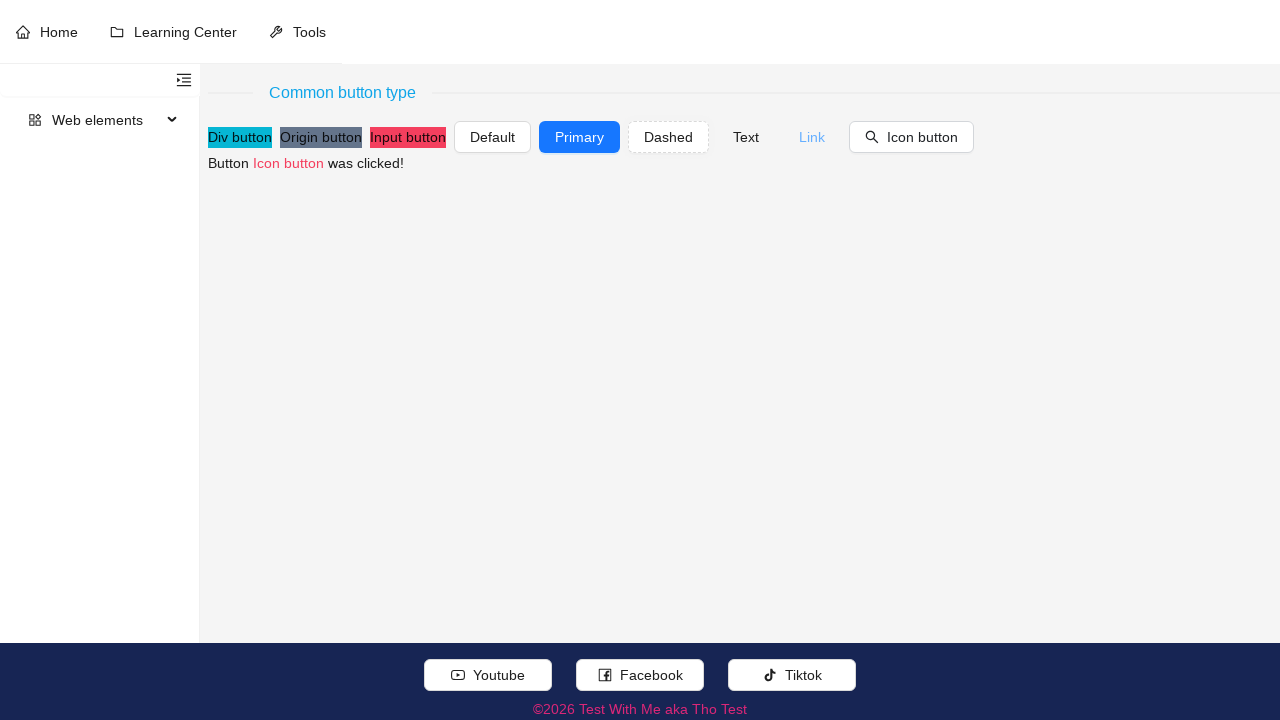

Verified 'Button was clicked!' message appeared for button 9
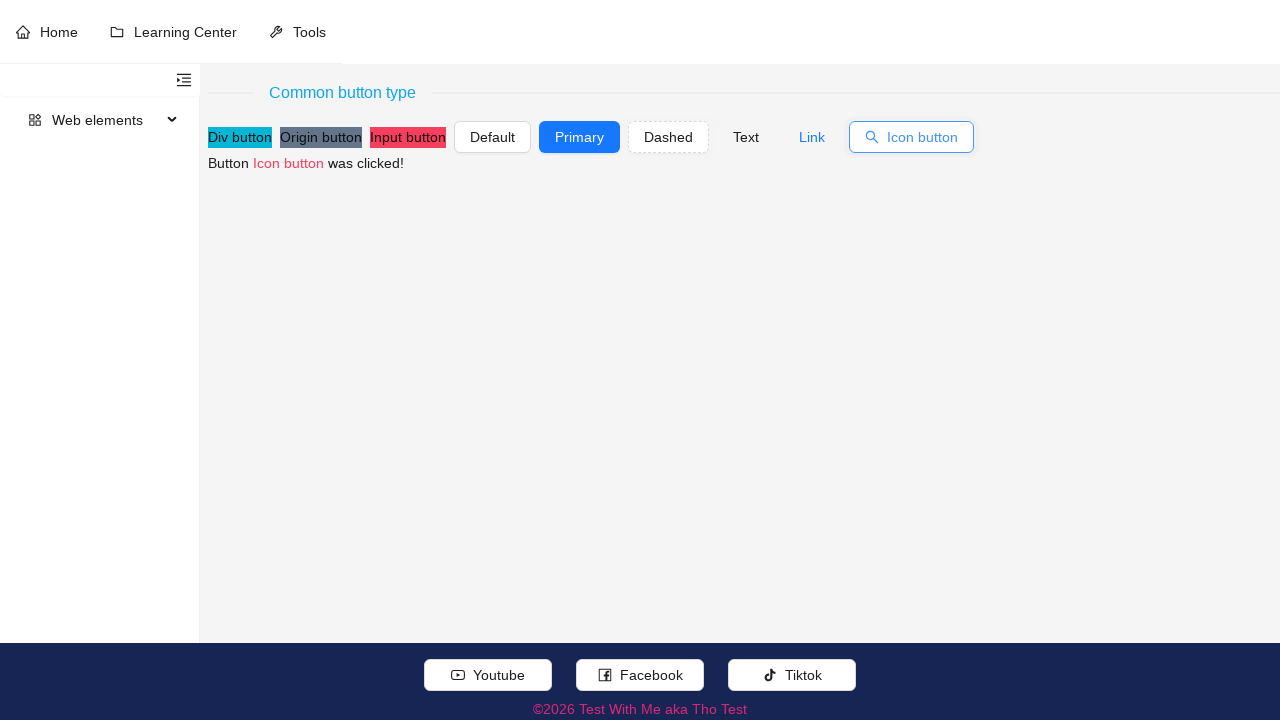

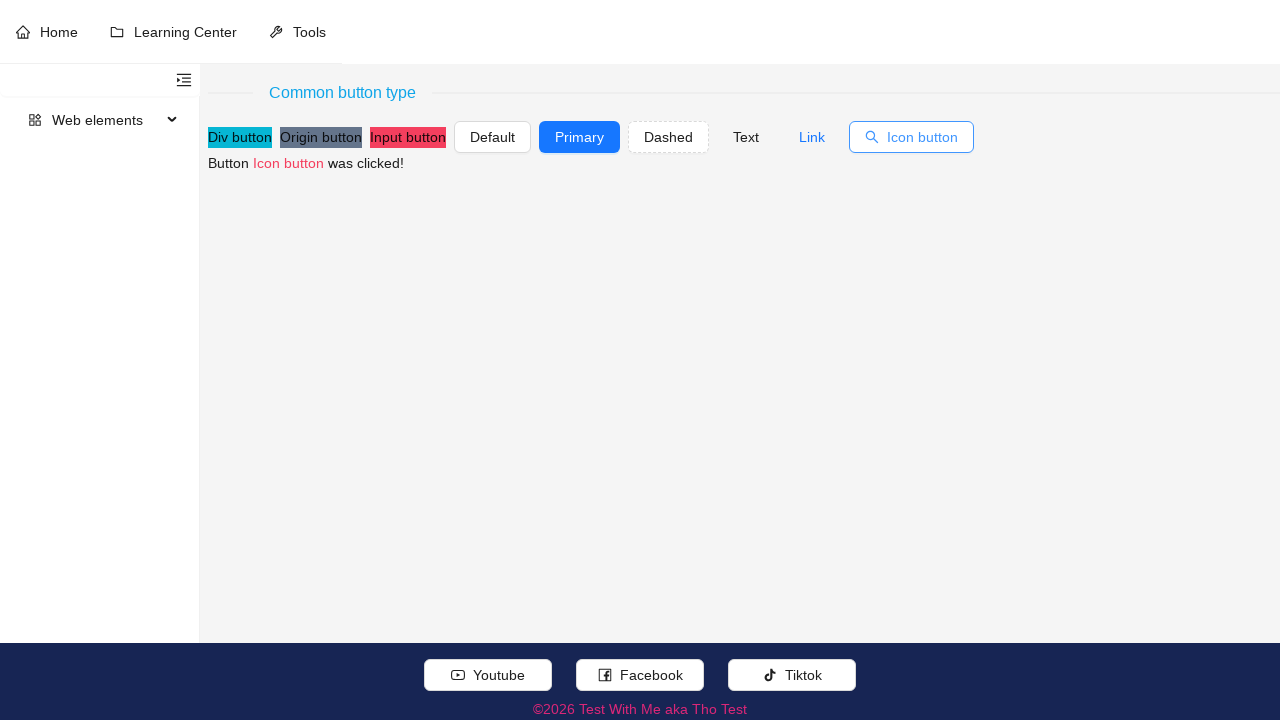